Tests multi-select radio buttons by selecting Male gender and Under 18 age group, then verifying the combined selection

Starting URL: https://testing.qaautomationlabs.com/radio-button.php

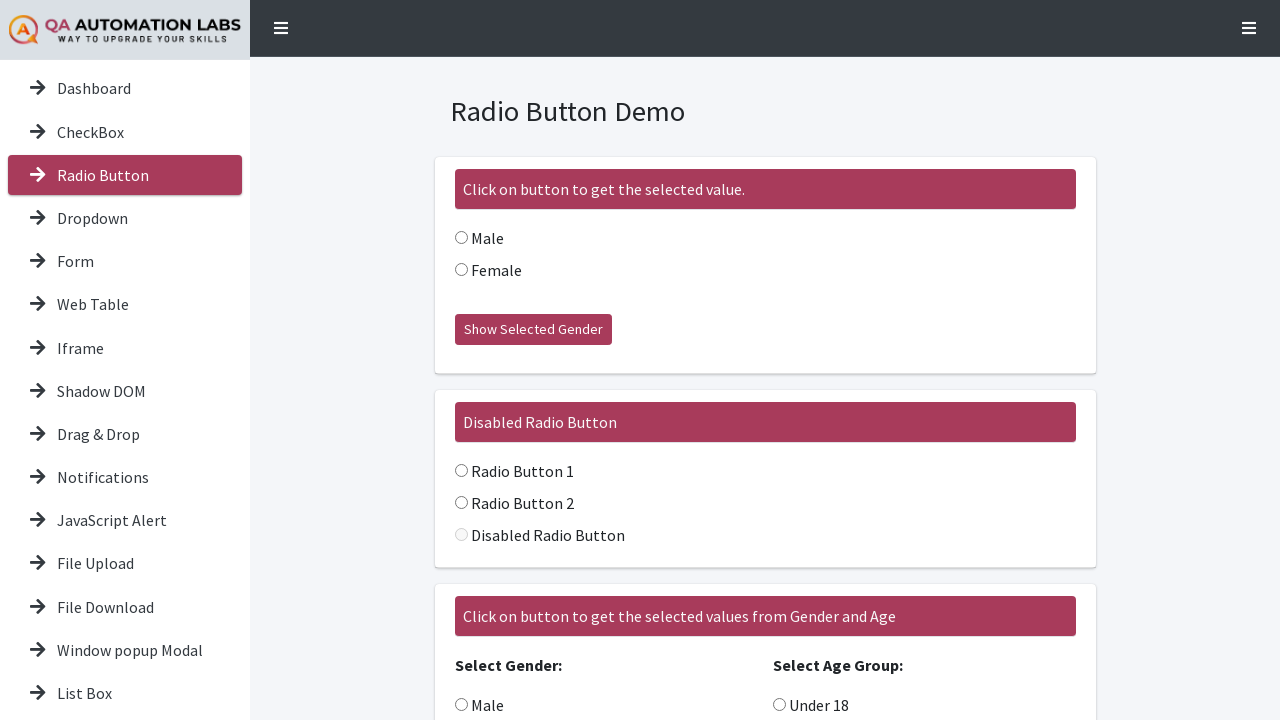

Selected Male radio button in multi-select section at (461, 705) on internal:role=radio[name="Male"i] >> nth=2
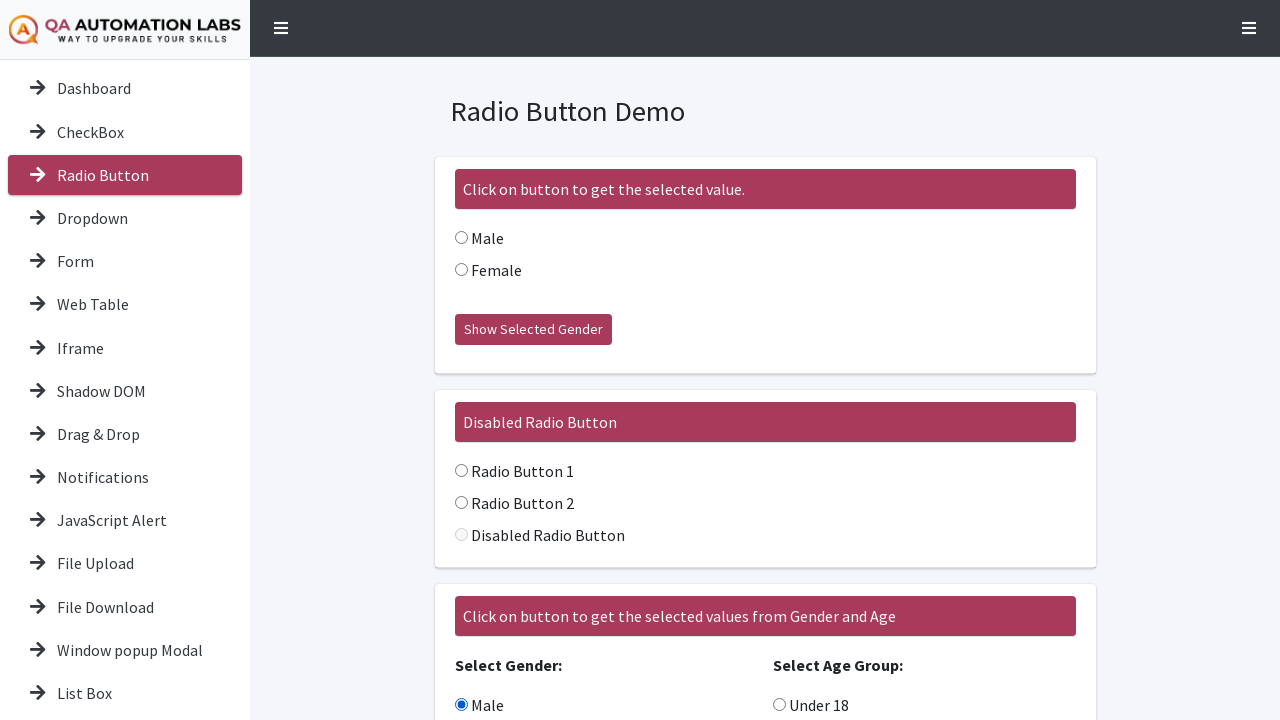

Selected Under 18 age group radio button at (779, 705) on internal:role=radio[name="Under"i]
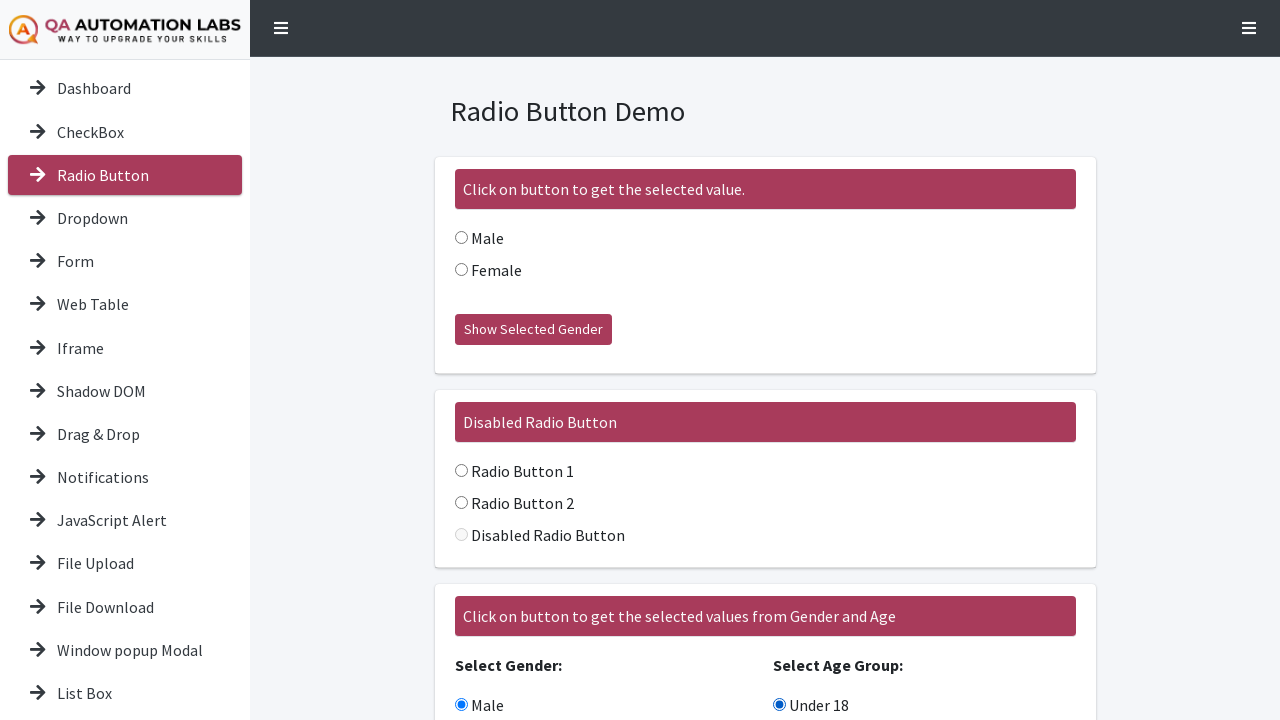

Clicked 'Show Selected Values' button to display results at (530, 603) on internal:role=button[name="Show Selected Values"i]
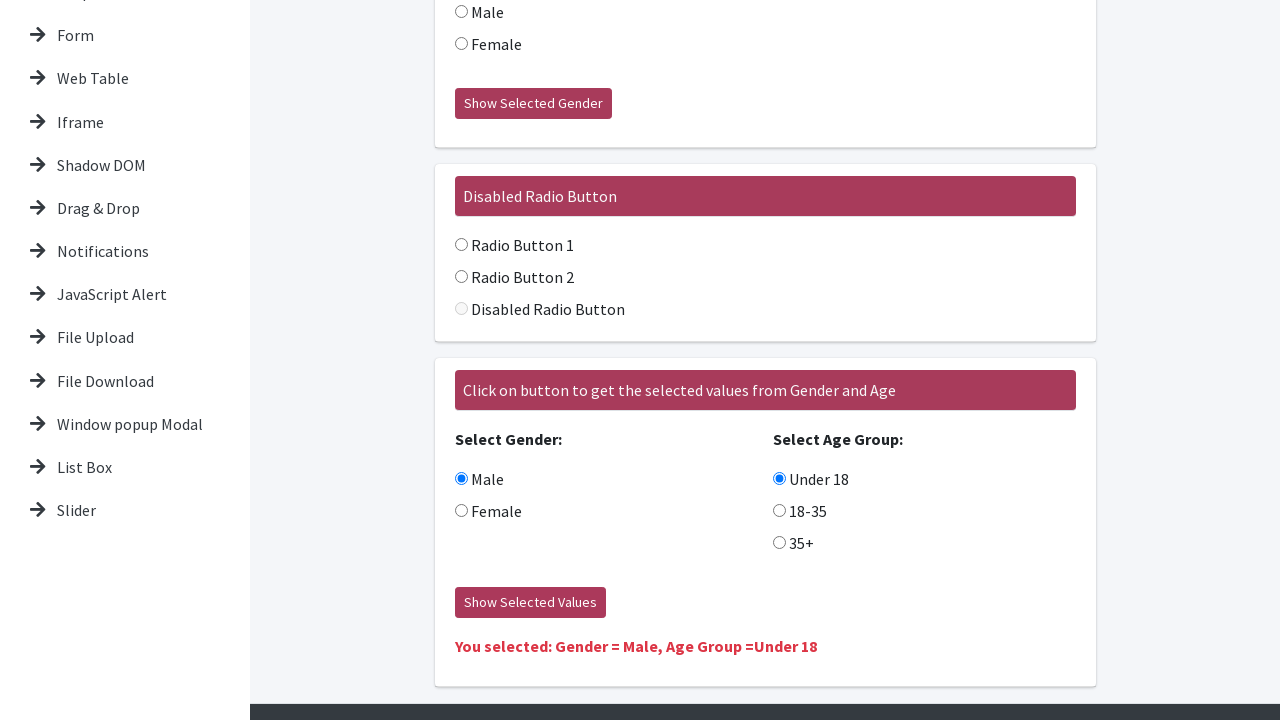

Result section loaded and verified multi-selection of Male gender and Under 18 age group
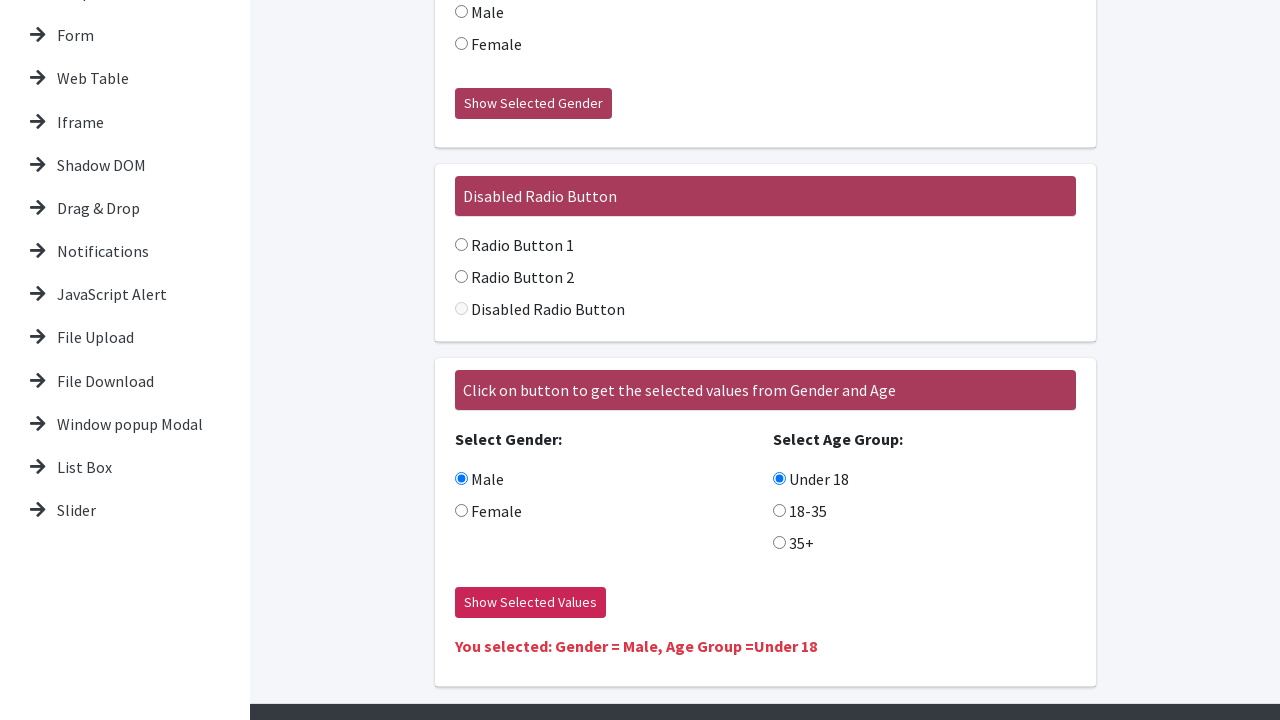

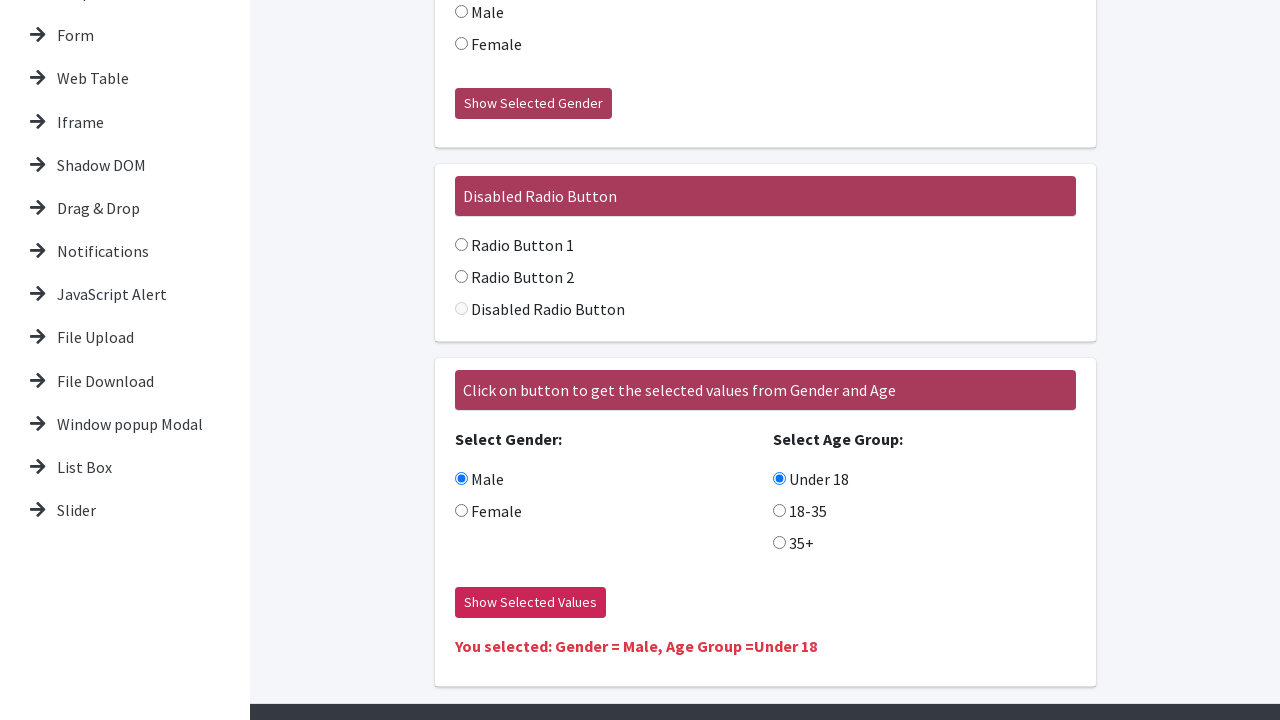